Tests that completed items are removed when clicking the "Clear completed" button.

Starting URL: https://demo.playwright.dev/todomvc

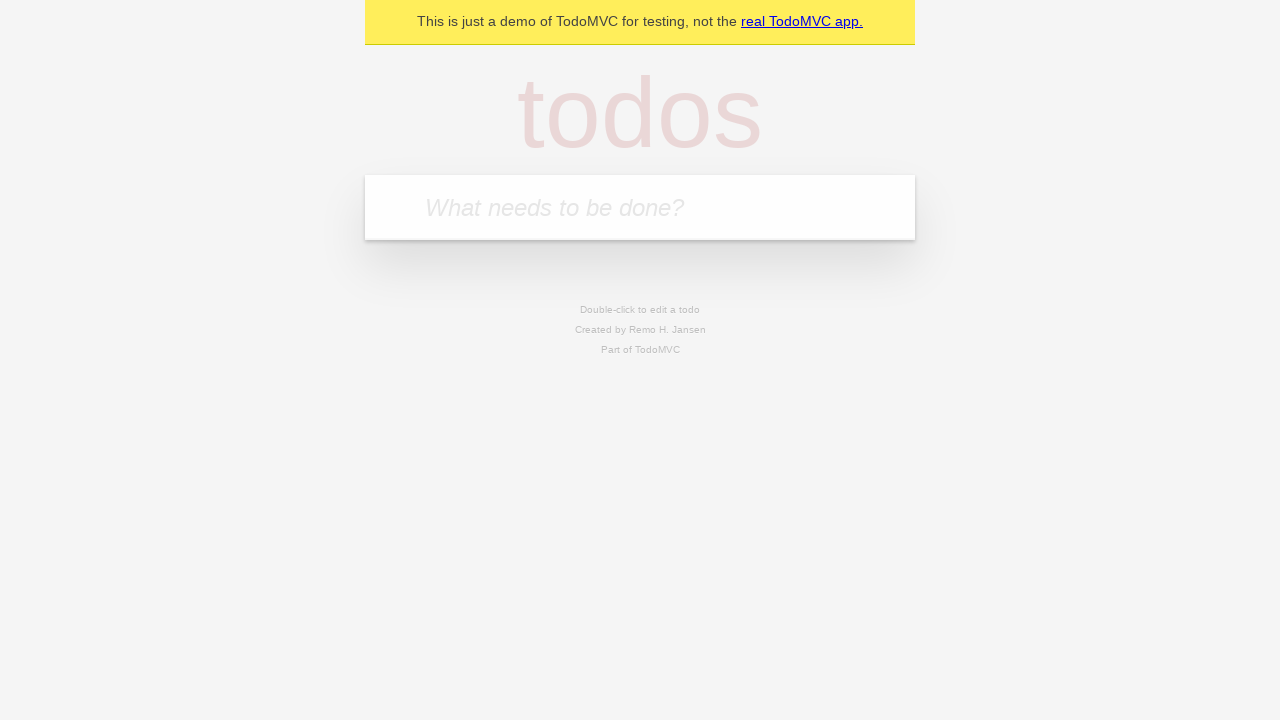

Filled todo input with 'buy some cheese' on internal:attr=[placeholder="What needs to be done?"i]
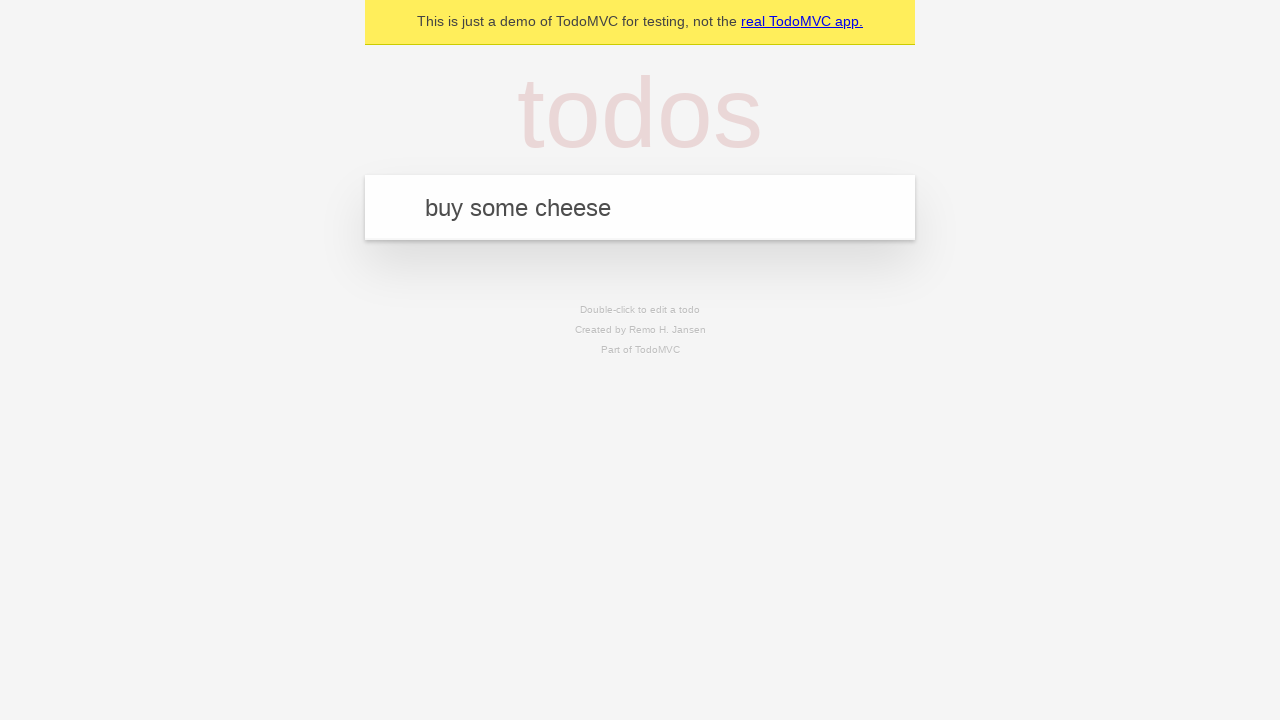

Pressed Enter to add todo 'buy some cheese' on internal:attr=[placeholder="What needs to be done?"i]
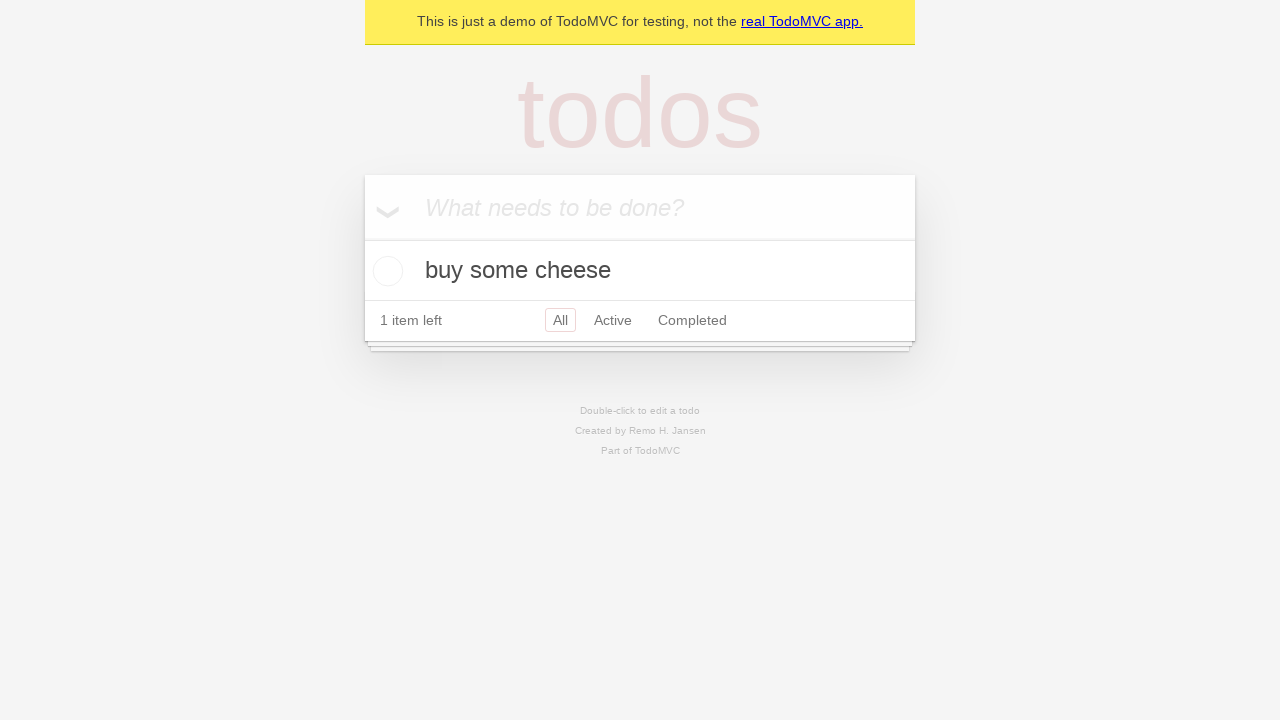

Filled todo input with 'feed the cat' on internal:attr=[placeholder="What needs to be done?"i]
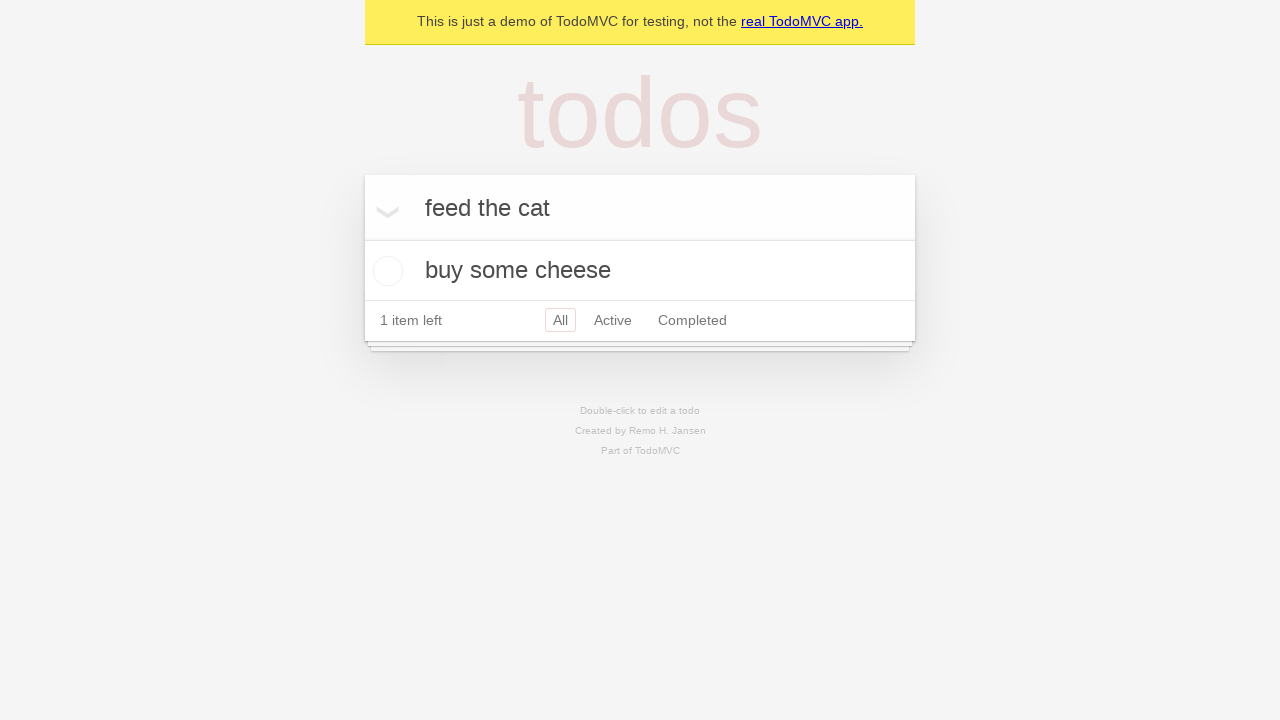

Pressed Enter to add todo 'feed the cat' on internal:attr=[placeholder="What needs to be done?"i]
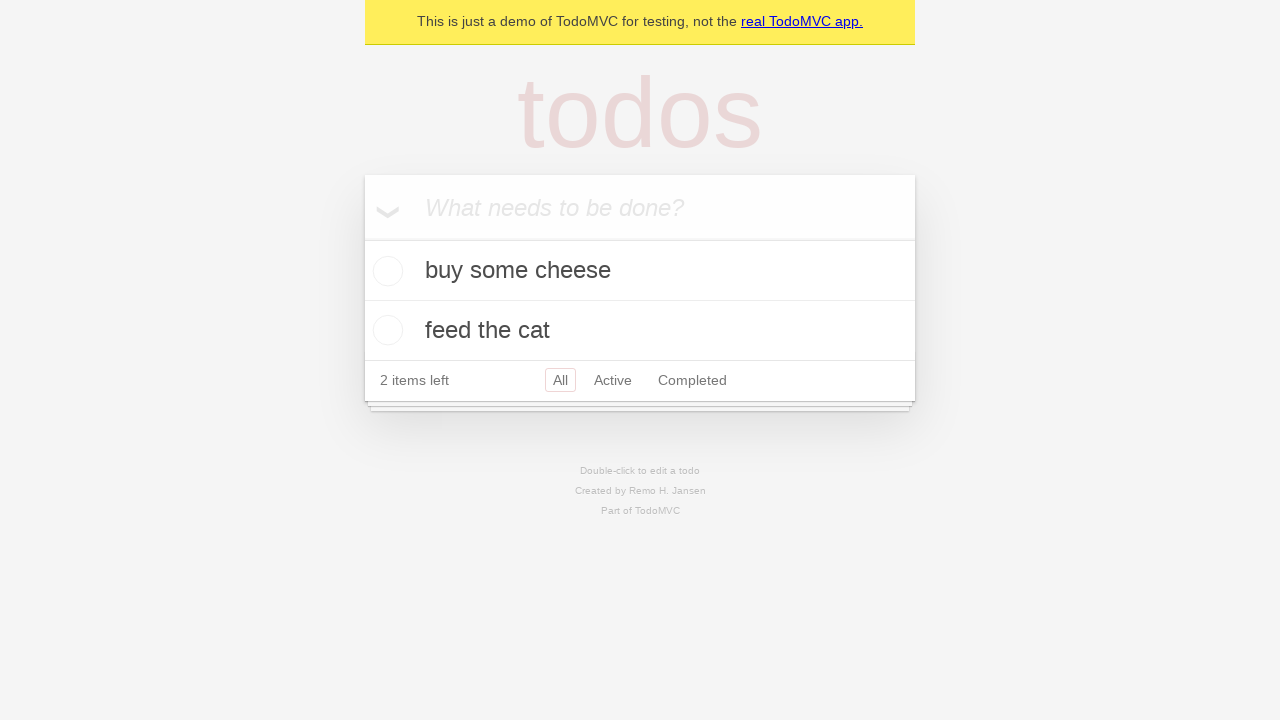

Filled todo input with 'book a doctors appointment' on internal:attr=[placeholder="What needs to be done?"i]
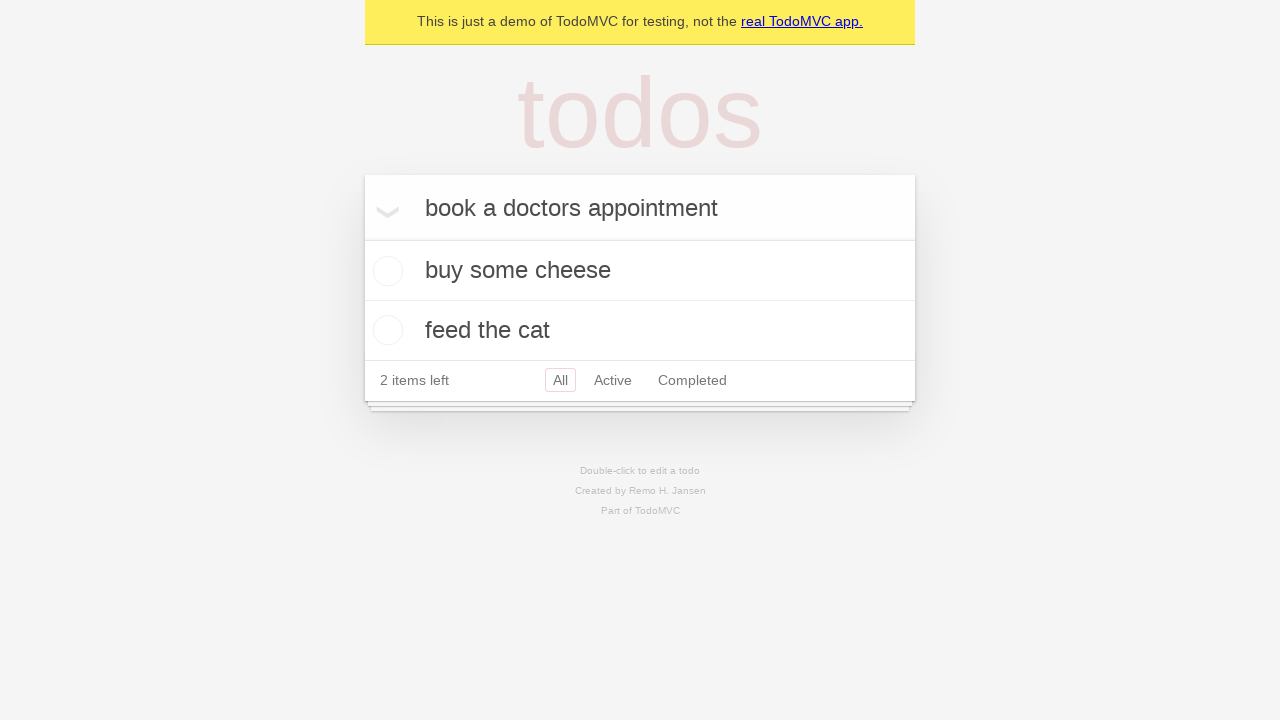

Pressed Enter to add todo 'book a doctors appointment' on internal:attr=[placeholder="What needs to be done?"i]
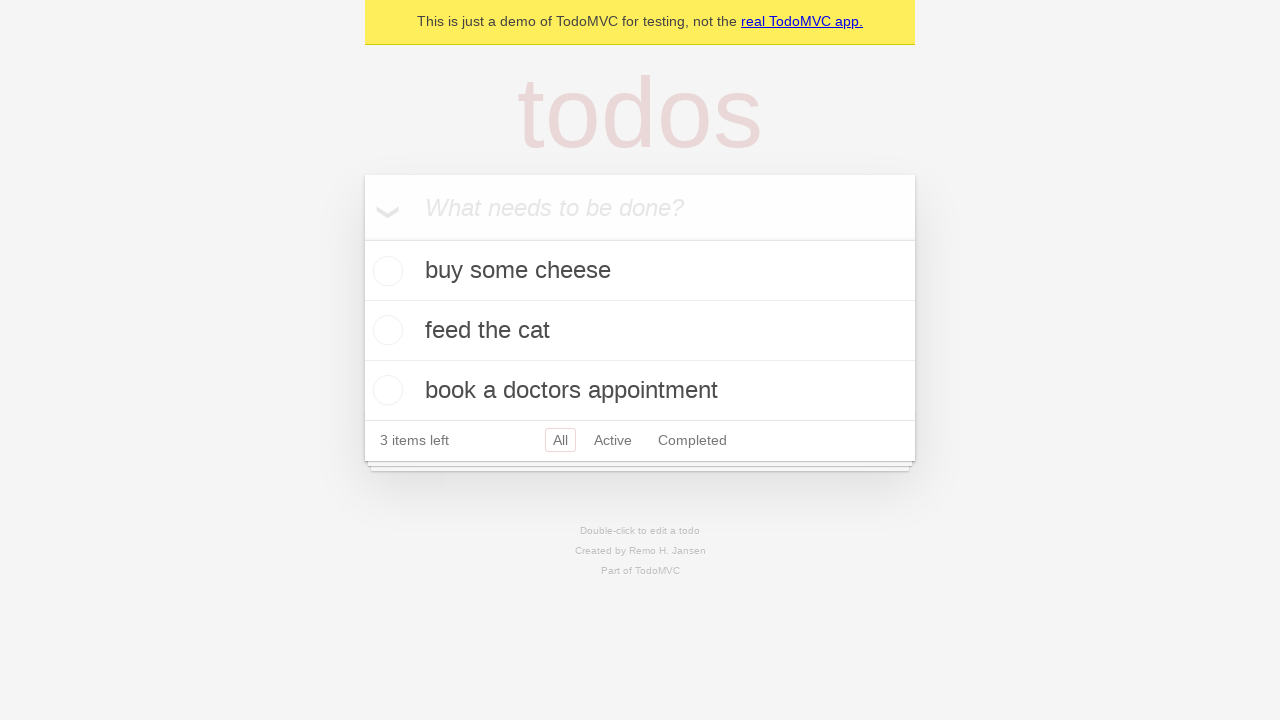

Checked the second todo item as completed at (385, 330) on internal:testid=[data-testid="todo-item"s] >> nth=1 >> internal:role=checkbox
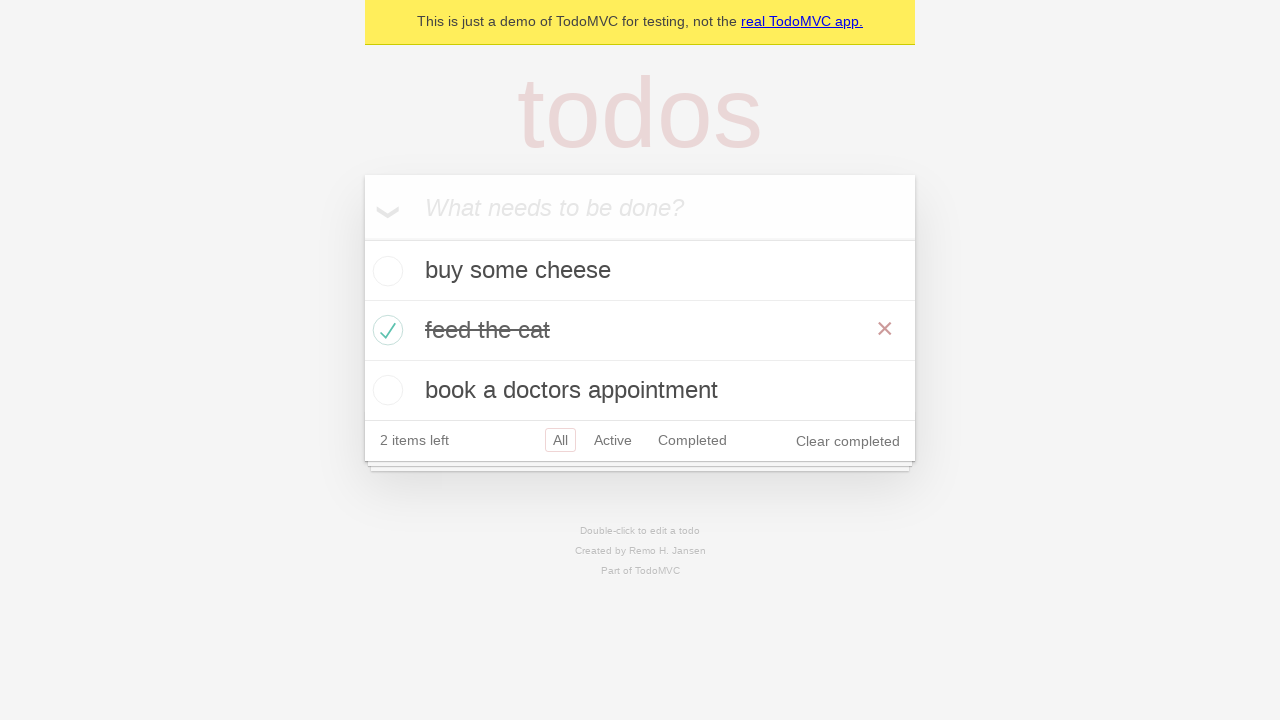

Clicked 'Clear completed' button to remove completed items at (848, 441) on internal:role=button[name="Clear completed"i]
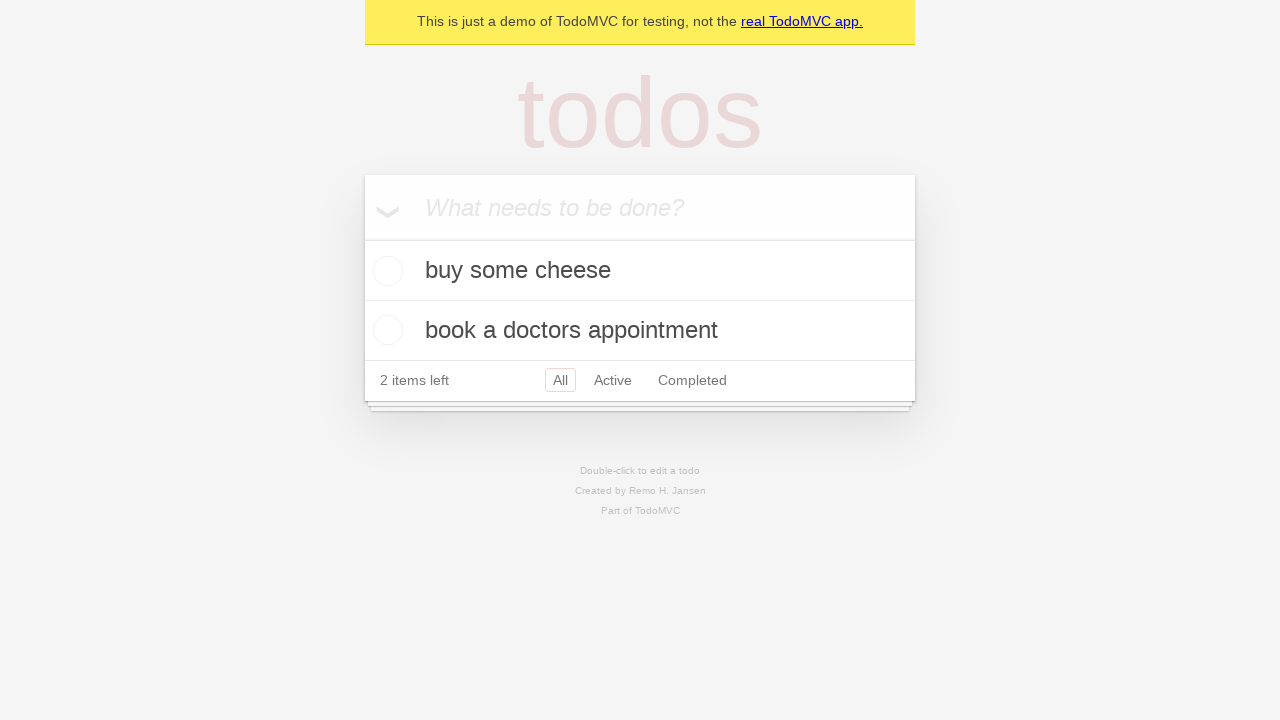

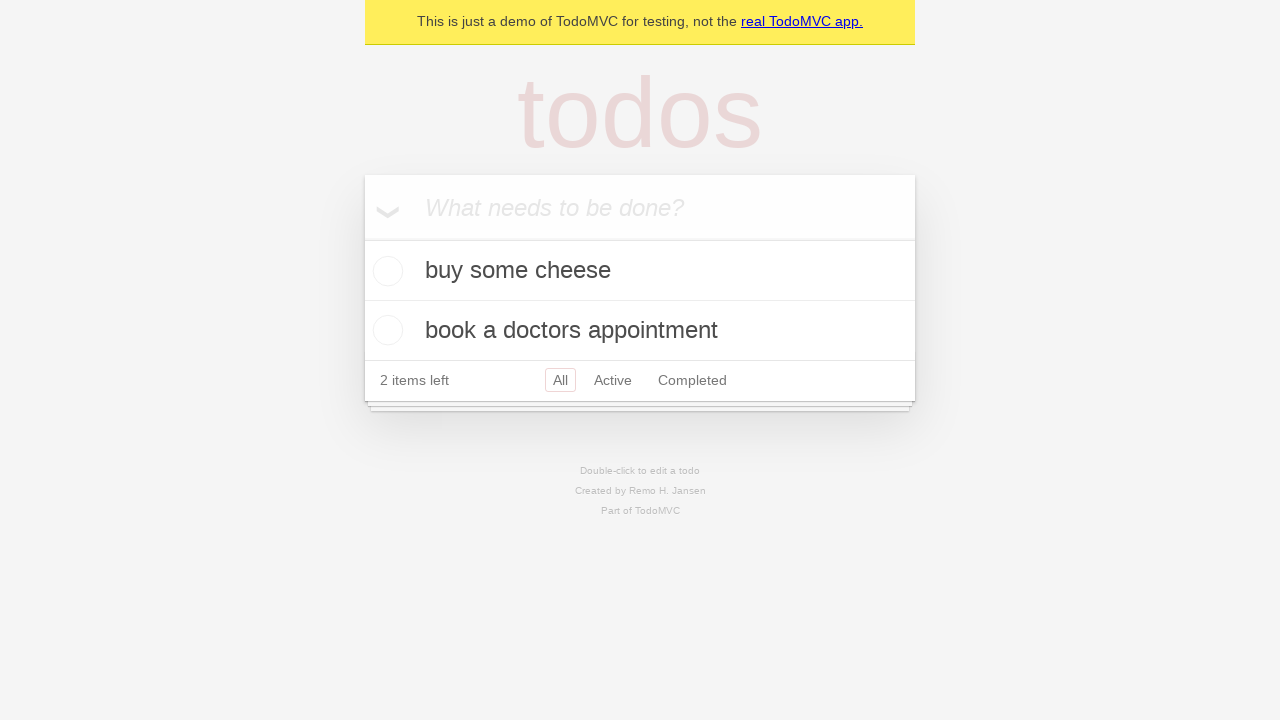